Navigates to an automation practice page, scrolls to a table, and verifies table structure by checking rows and columns

Starting URL: https://rahulshettyacademy.com/AutomationPractice/

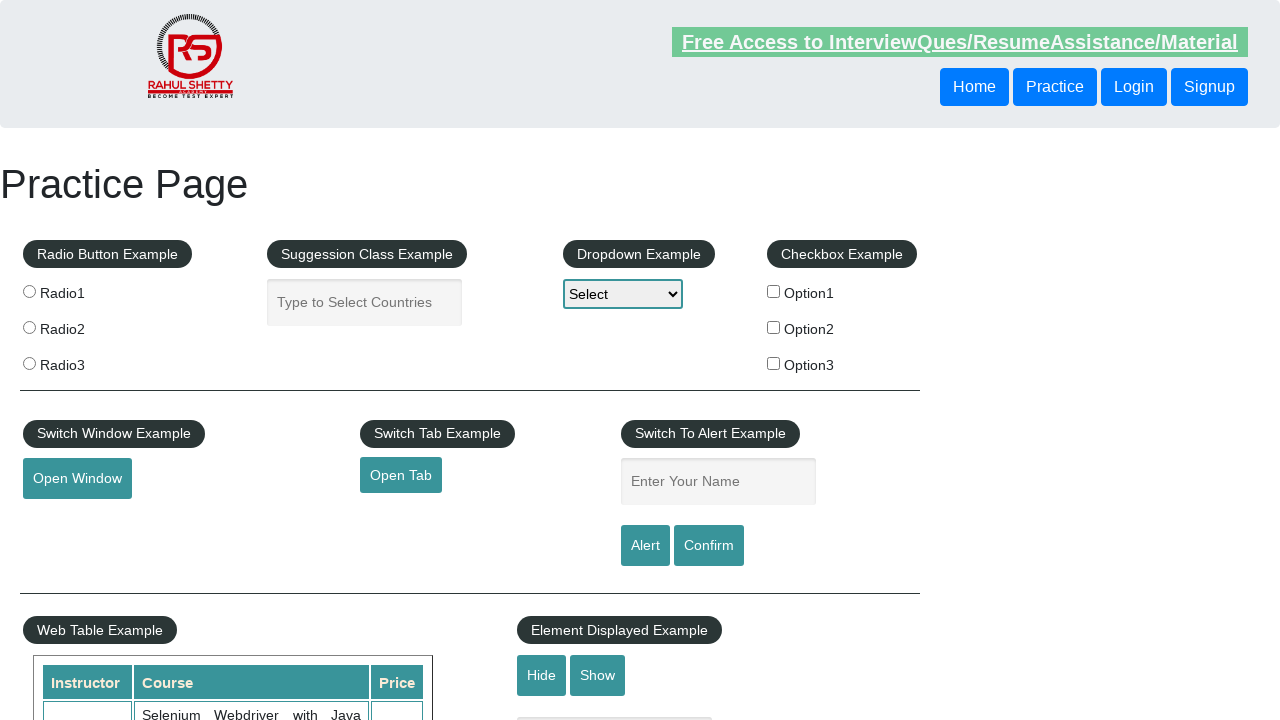

Scrolled down 600 pixels to view the table
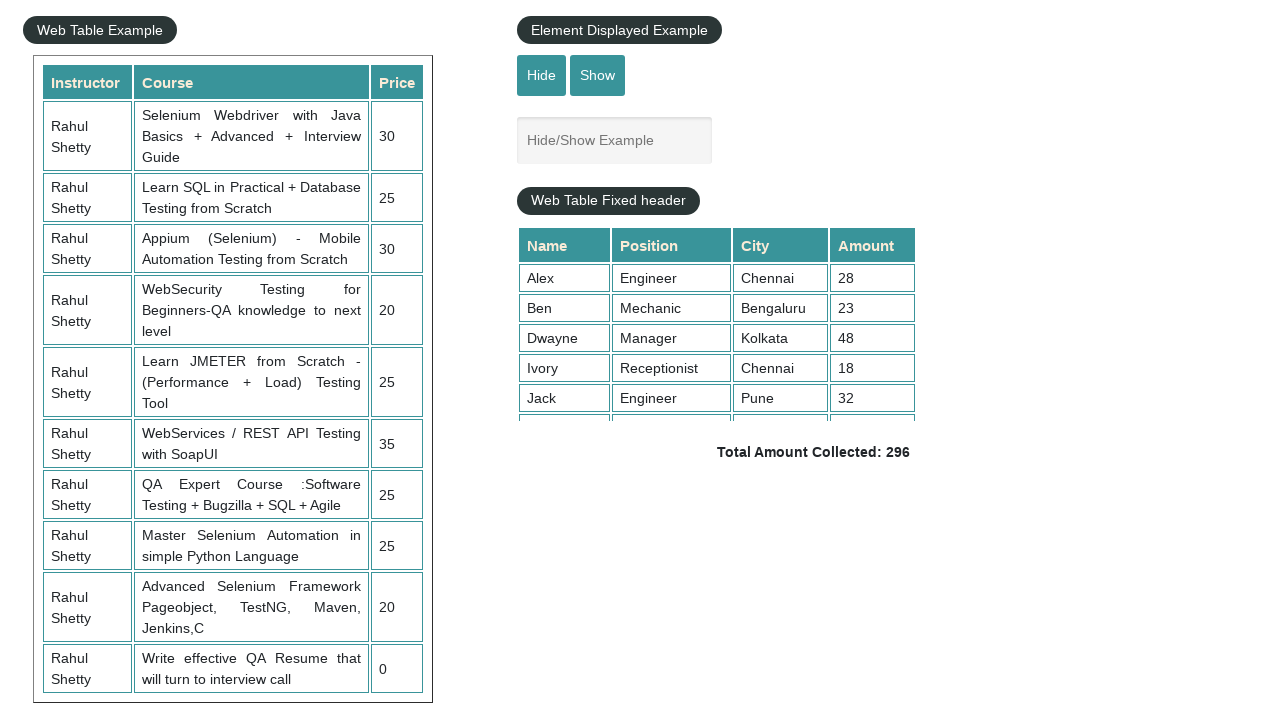

Table with name 'courses' is now visible
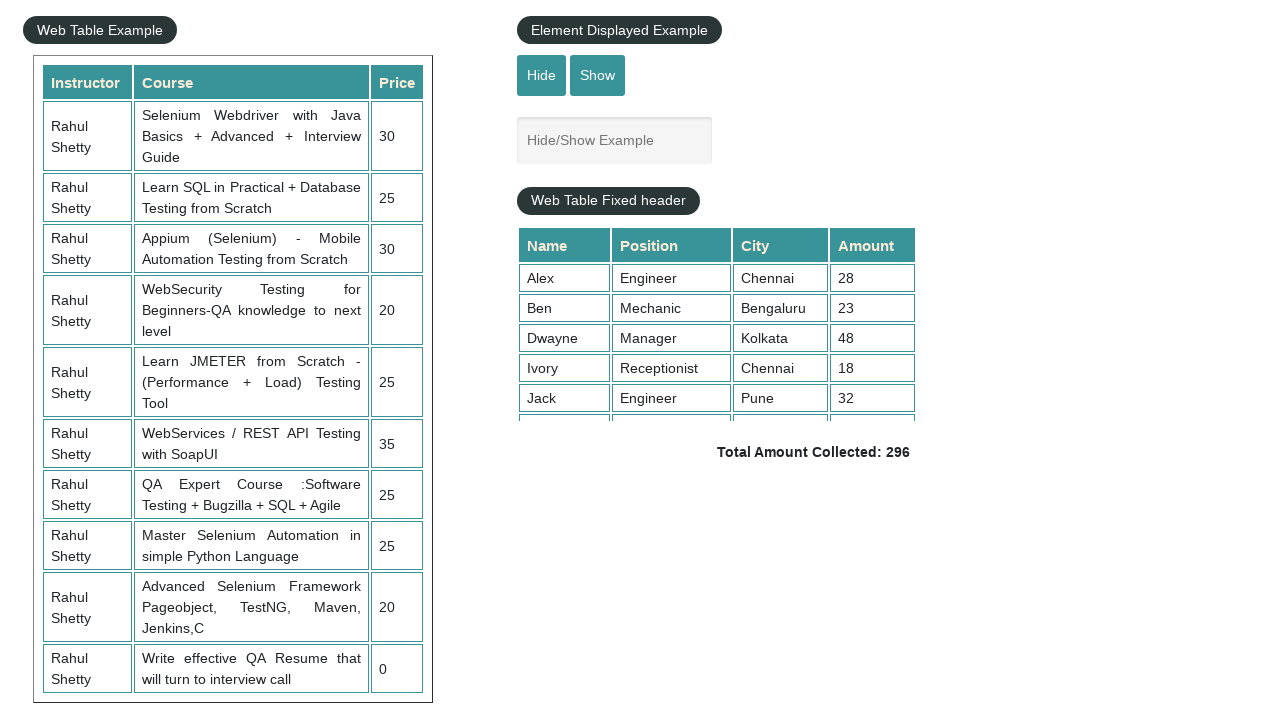

Verified table rows are present in the courses table
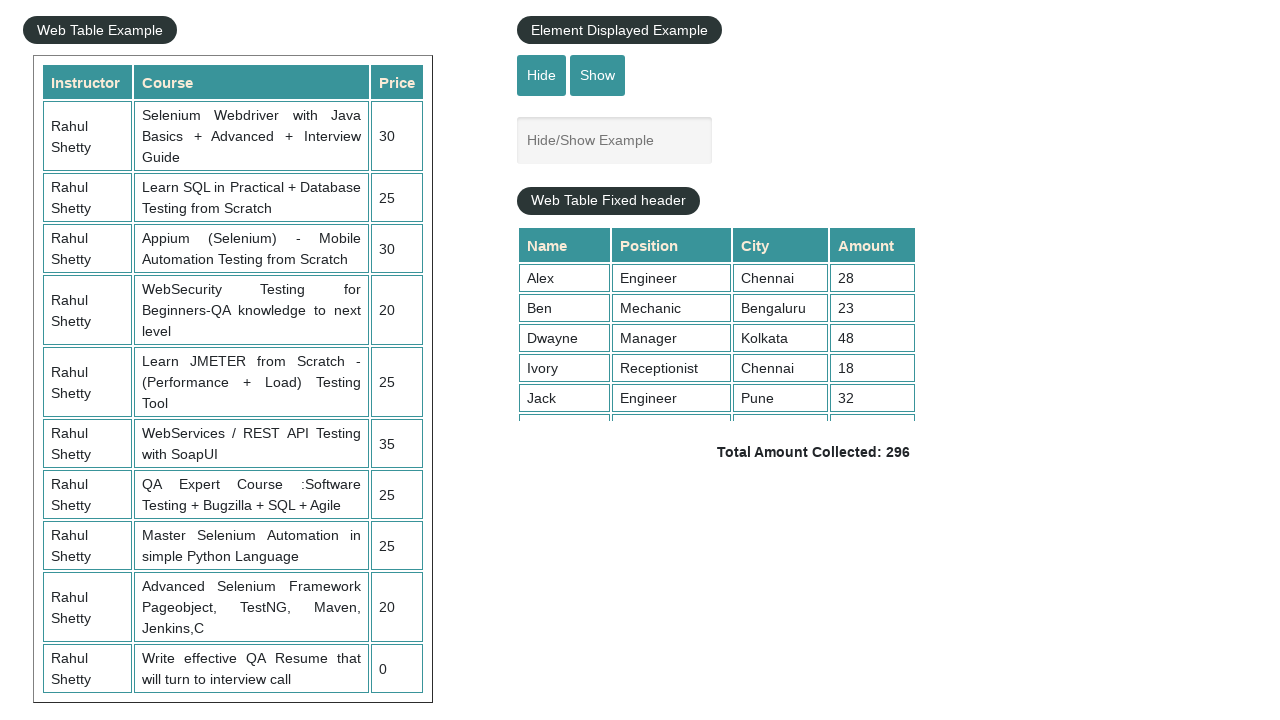

Verified table headers are present in the courses table
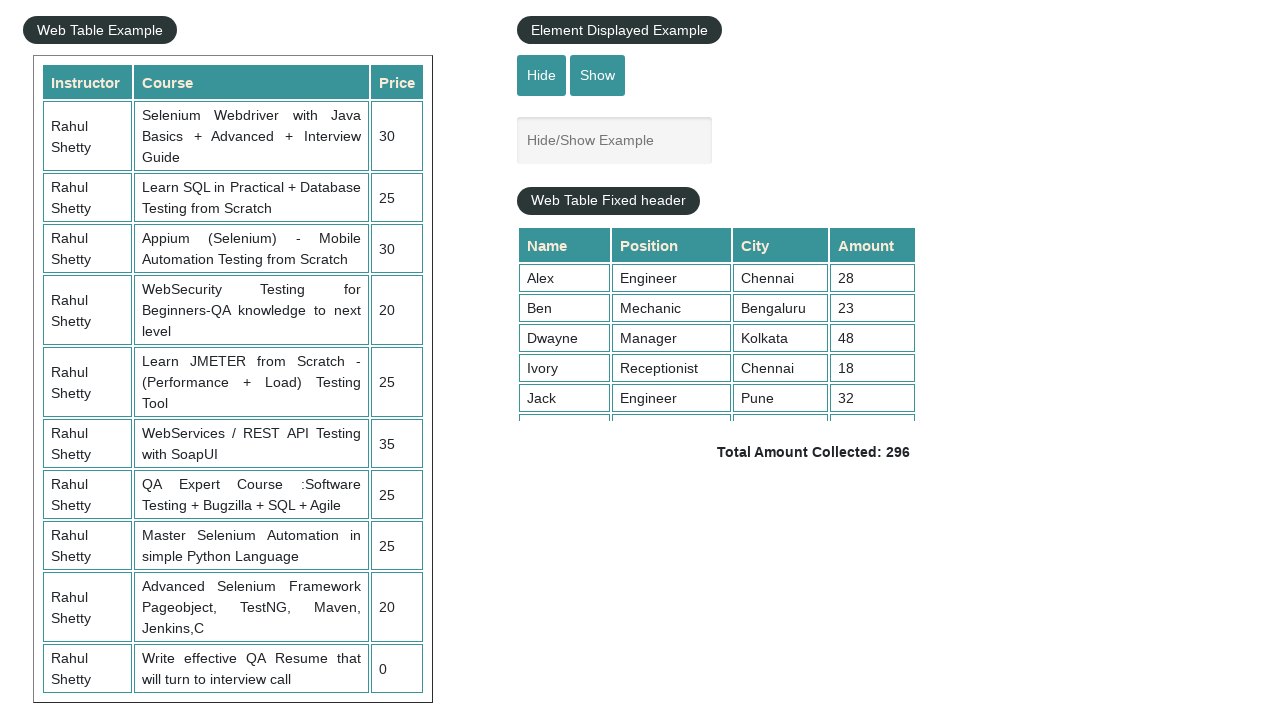

Verified the third row of the courses table contains data
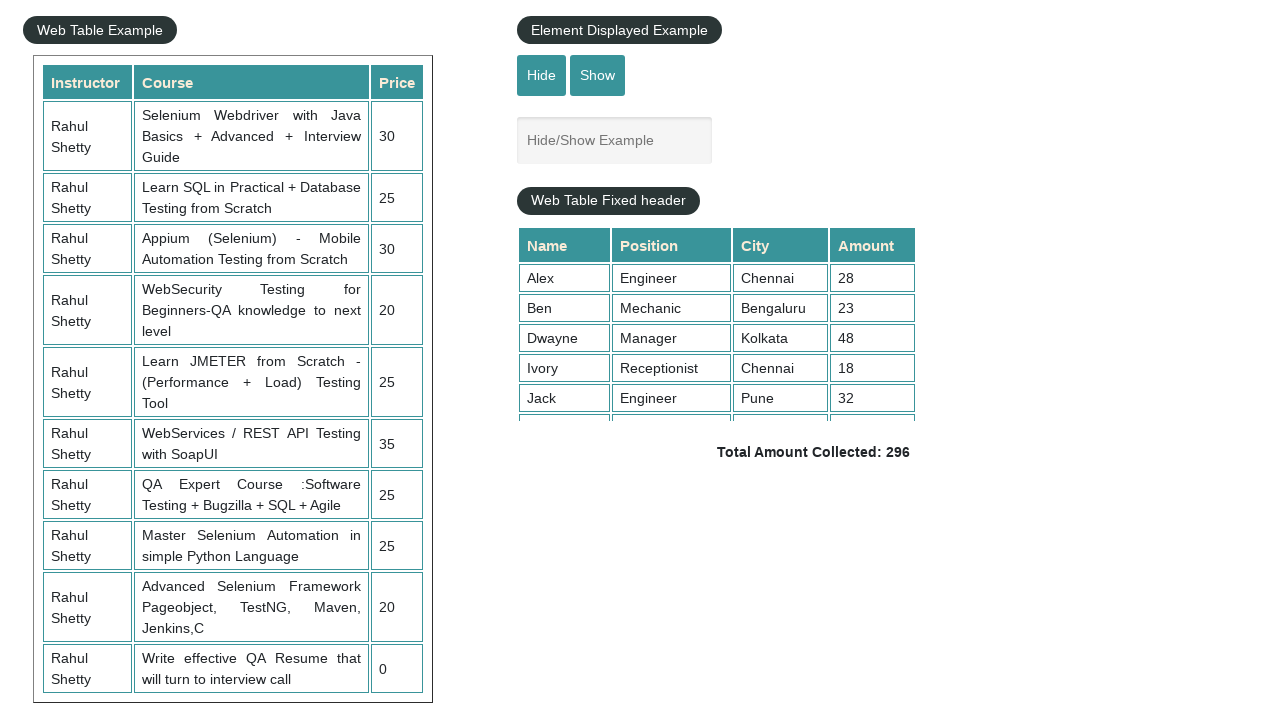

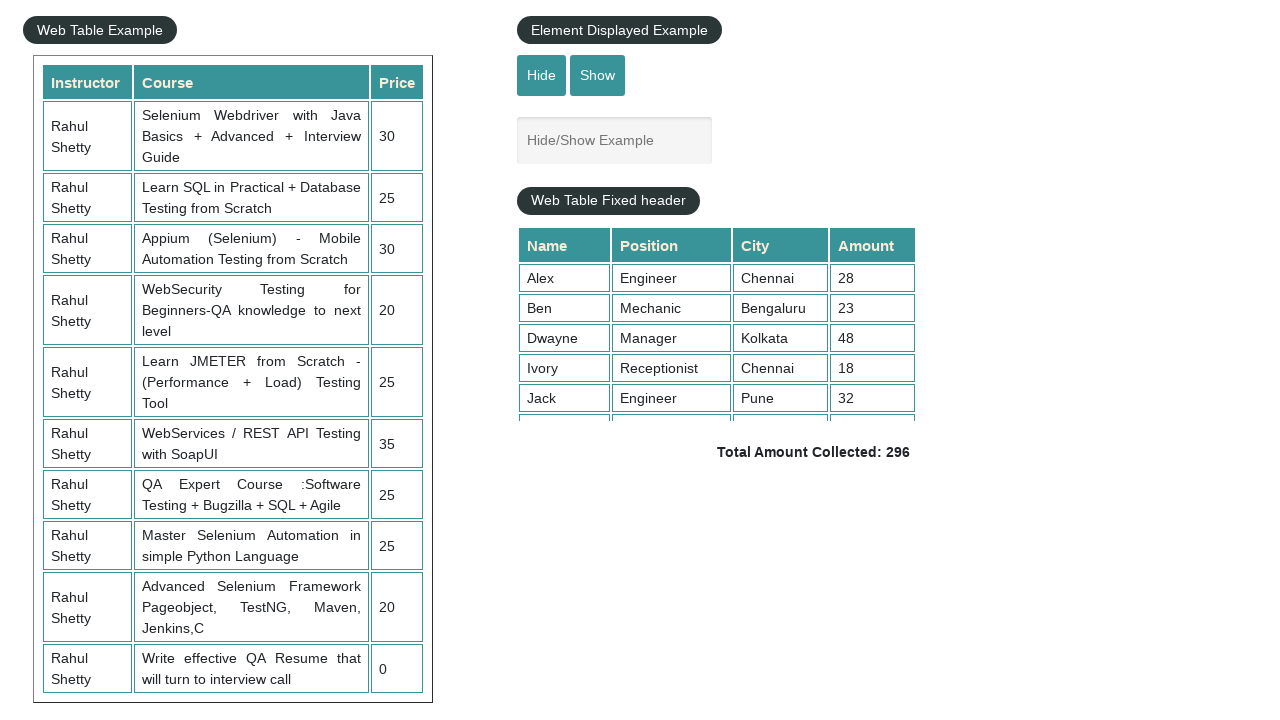